Tests dropdown interaction on a practice website by selecting options using different methods: by visible text (Option 1), by index (Option 2), and by value (Option 1).

Starting URL: https://the-internet.herokuapp.com/dropdown

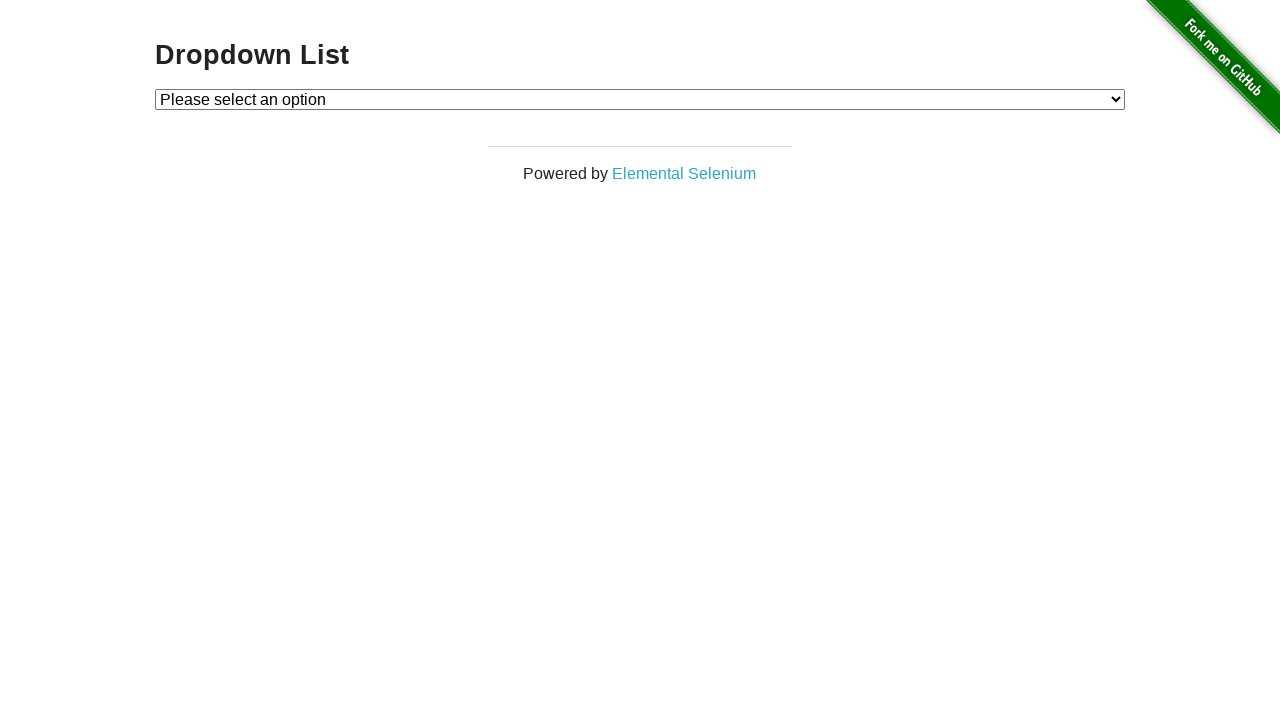

Selected 'Option 1' by visible text from dropdown on #dropdown
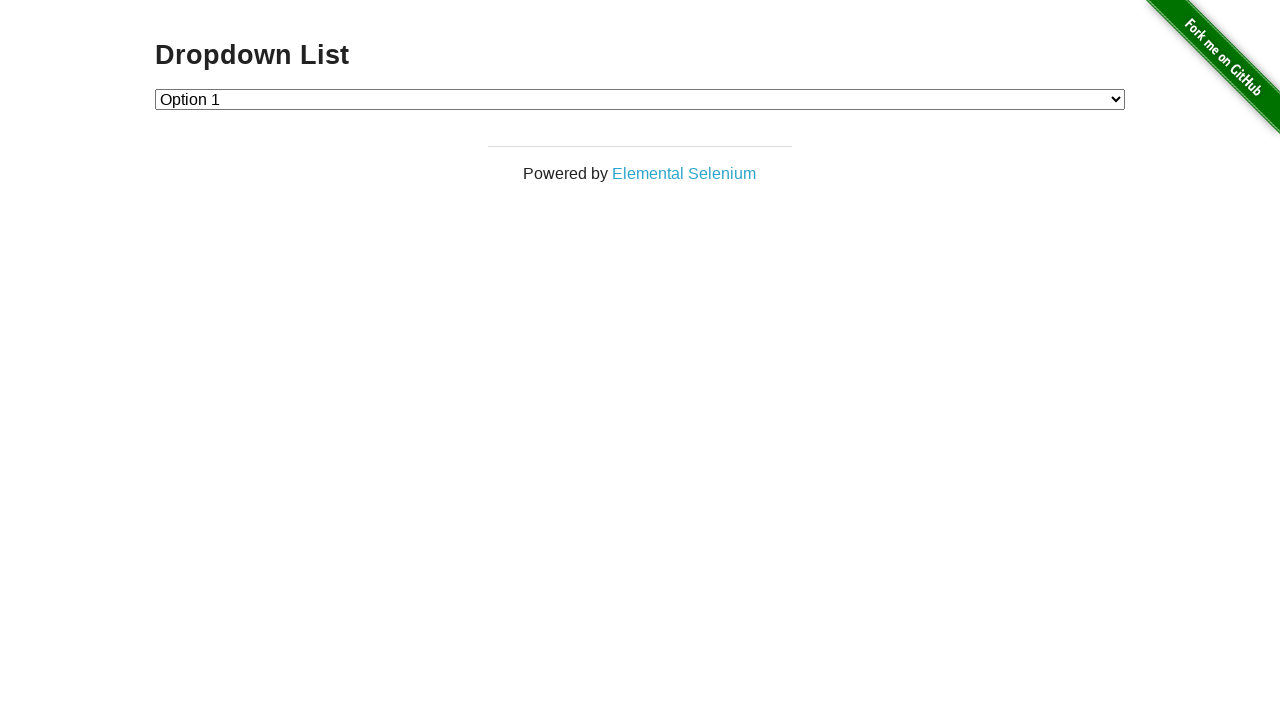

Waited 1500ms after selecting Option 1
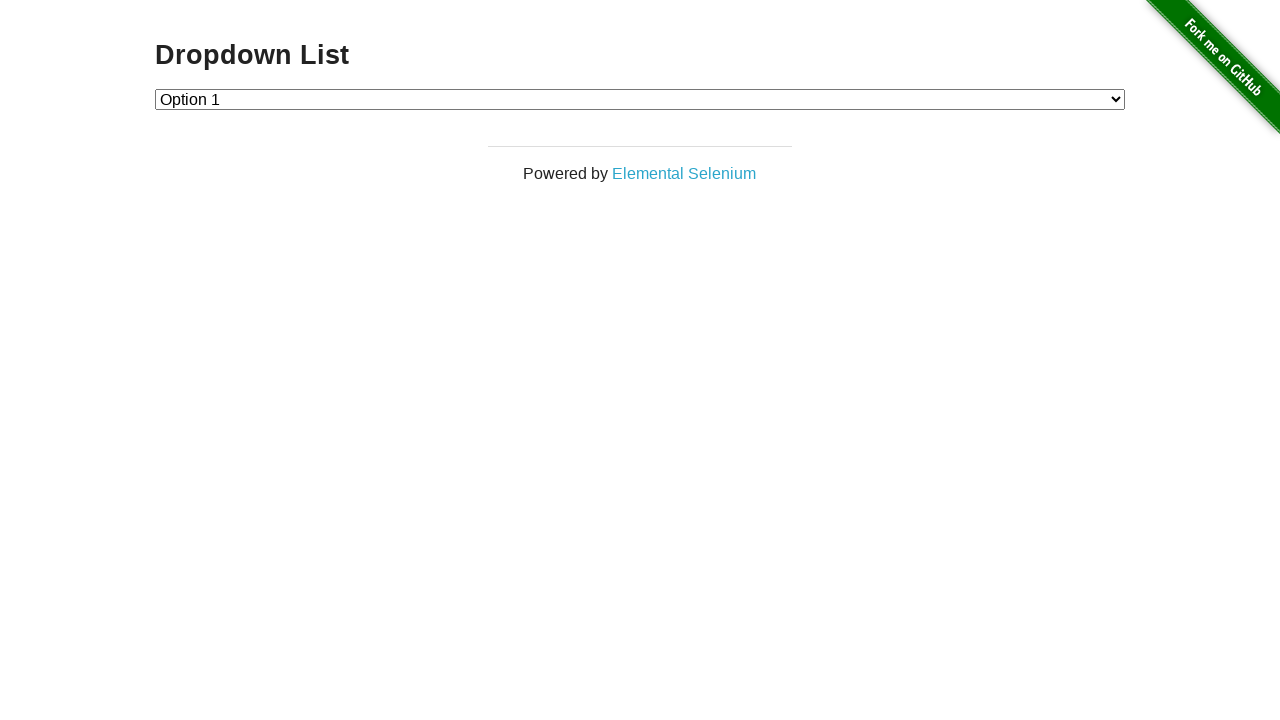

Selected 'Option 2' by index 2 from dropdown on #dropdown
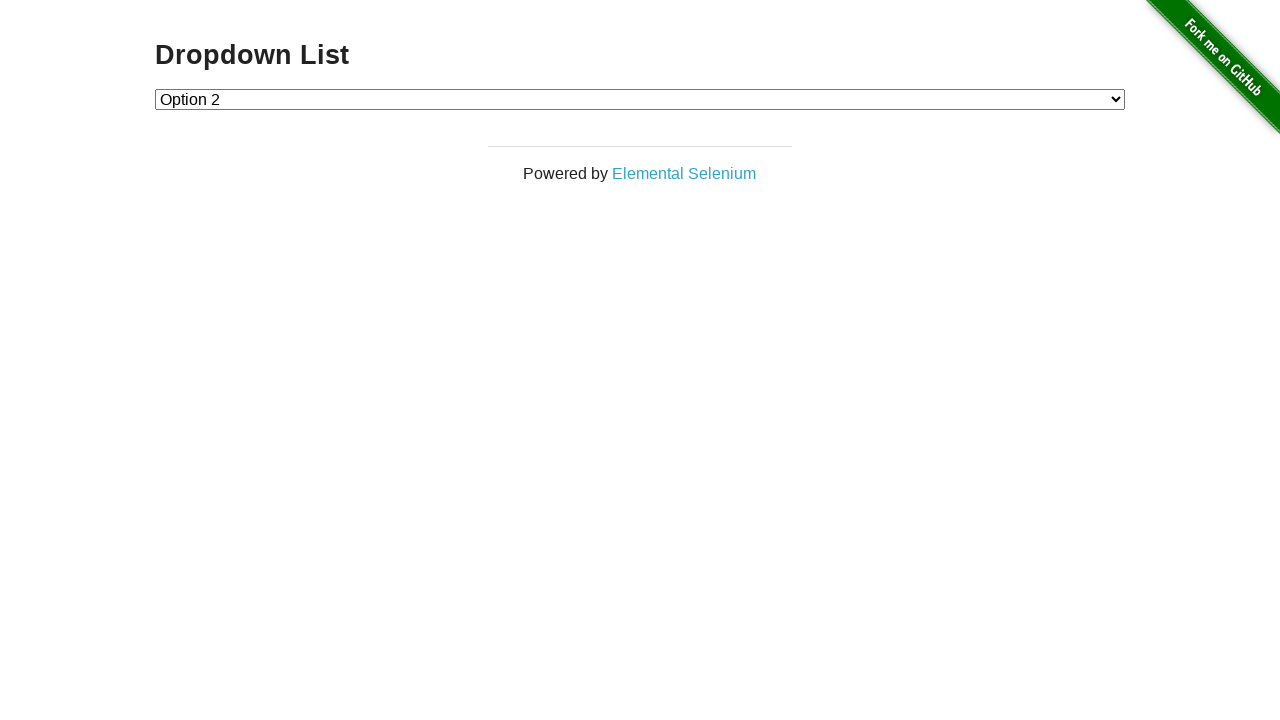

Waited 1500ms after selecting Option 2
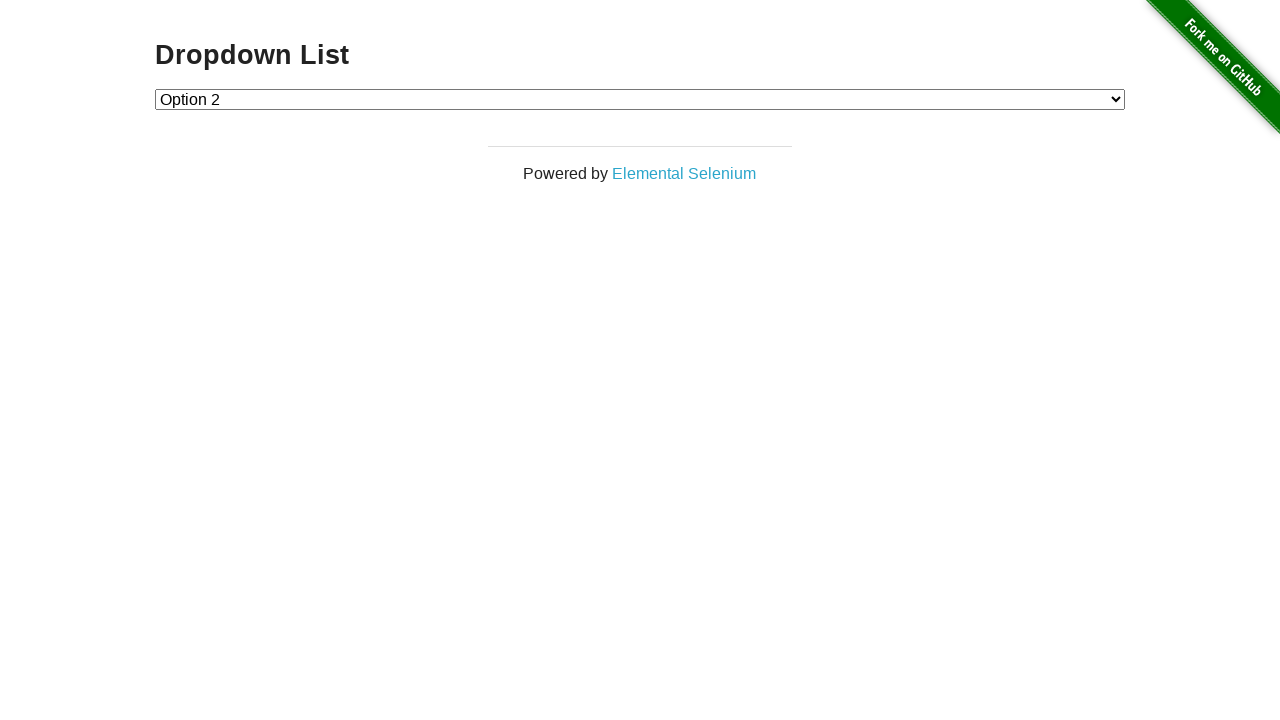

Selected 'Option 1' by value '1' from dropdown on #dropdown
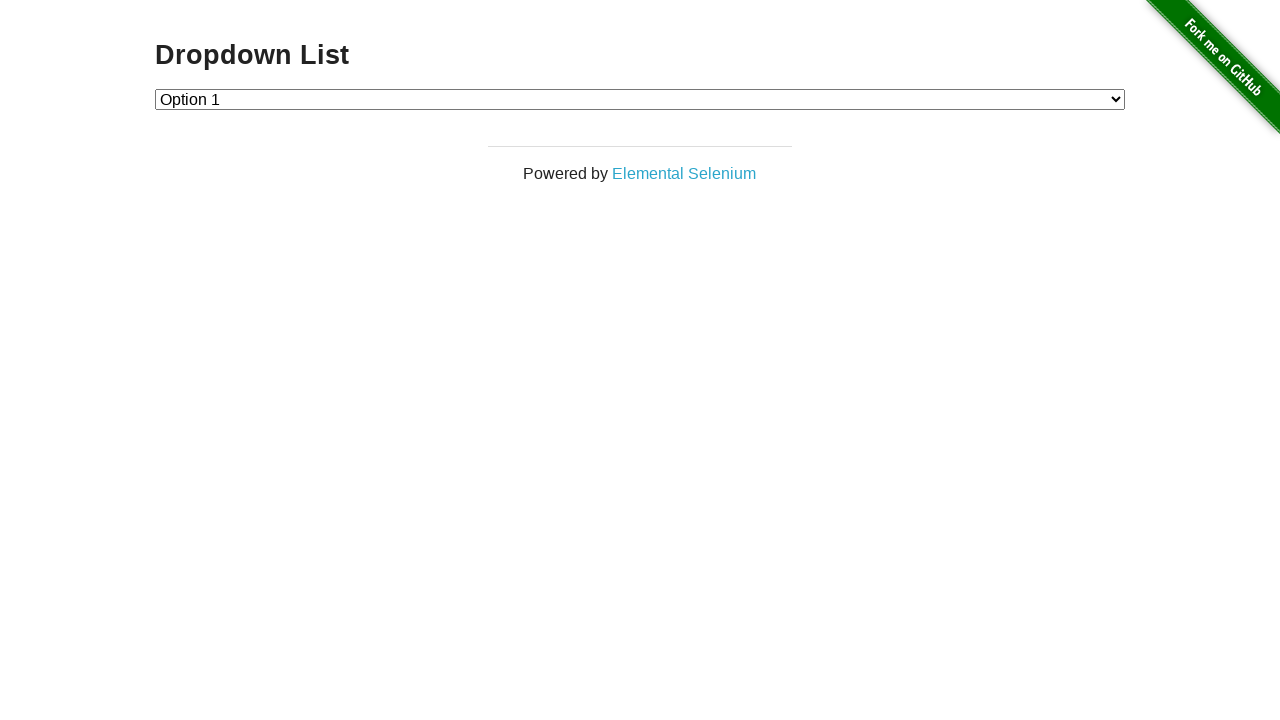

Waited 1500ms after selecting Option 1 by value
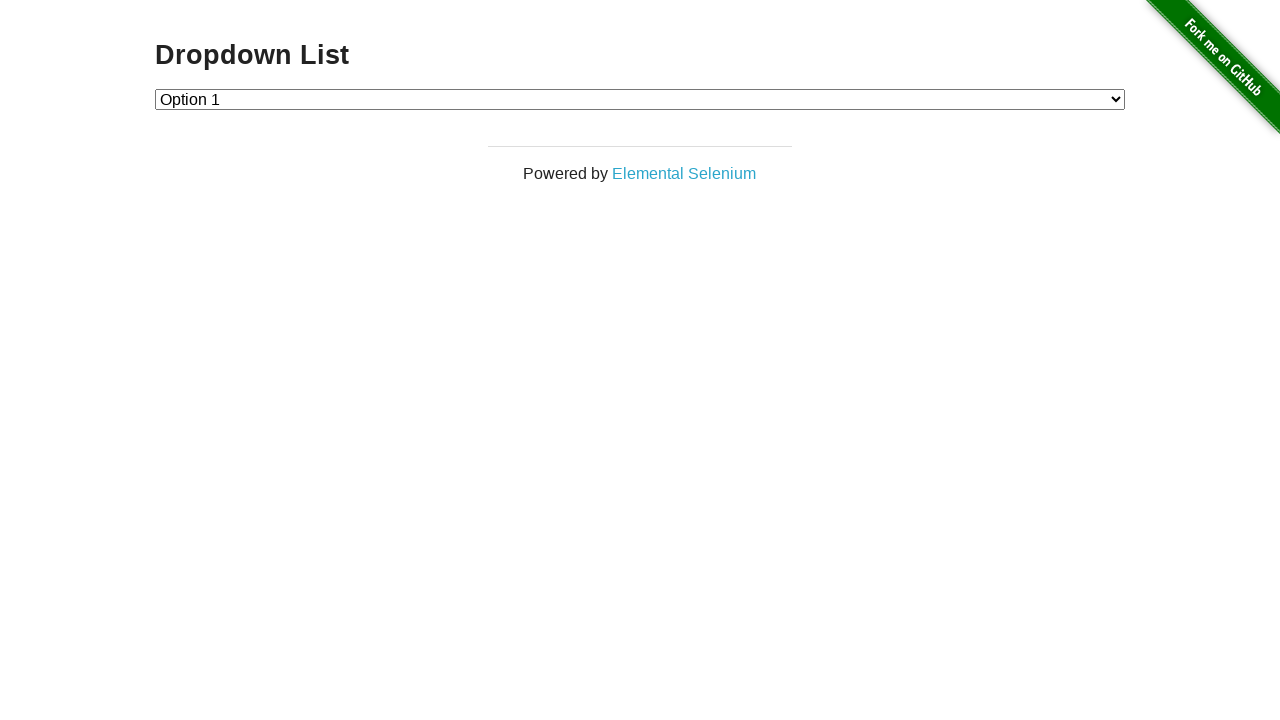

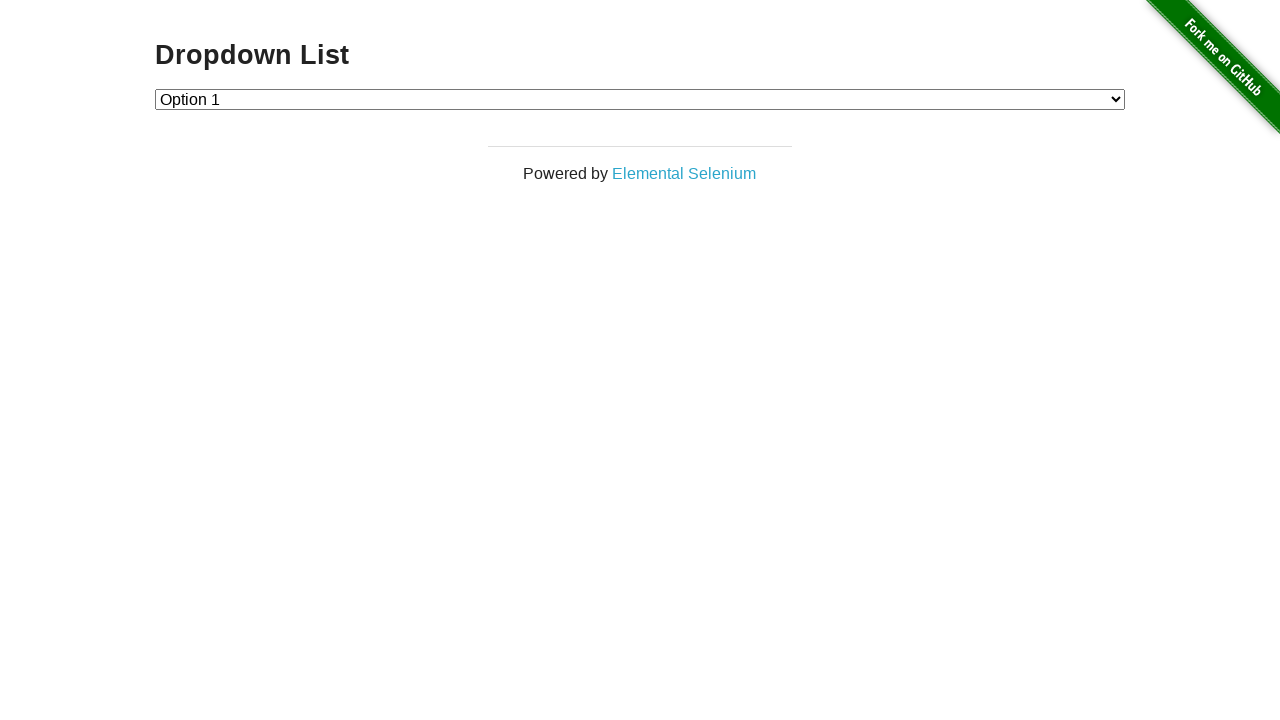